Navigates to the login practice page using the page fixture - this is a minimal test that only performs navigation.

Starting URL: https://rahulshettyacademy.com/loginpagePractise/

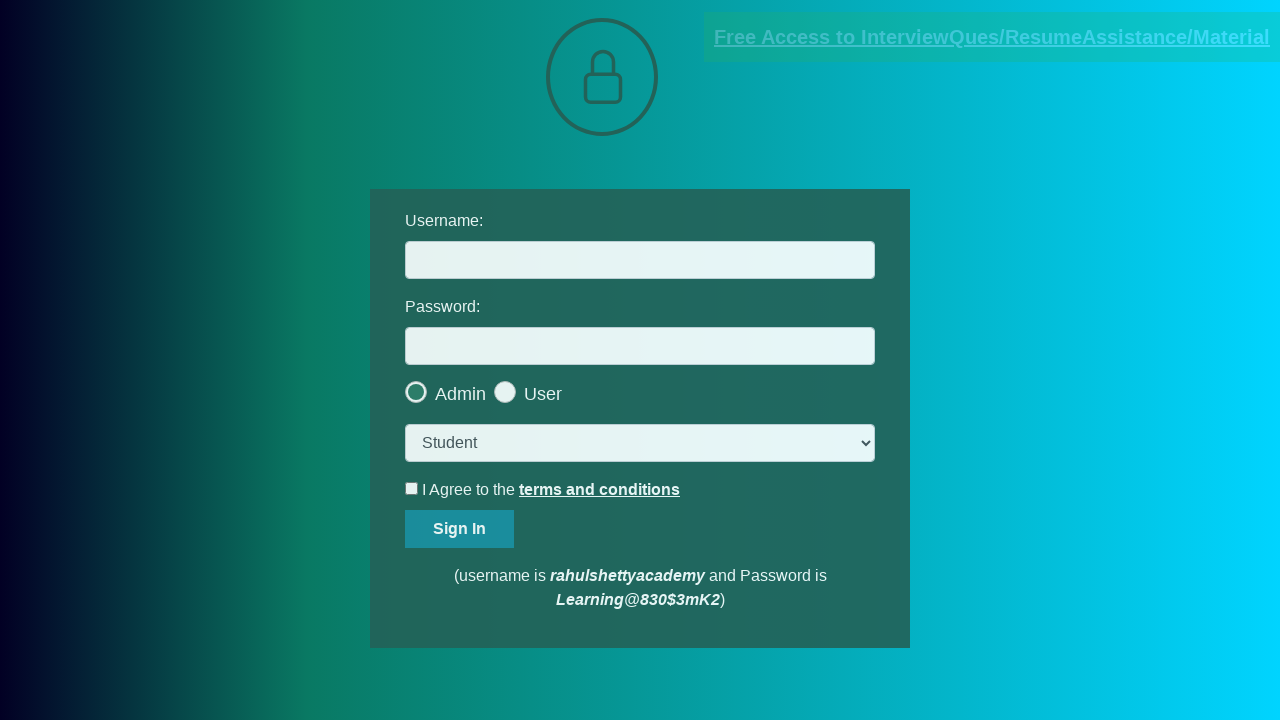

Waited for page to reach domcontentloaded state at https://rahulshettyacademy.com/loginpagePractise/
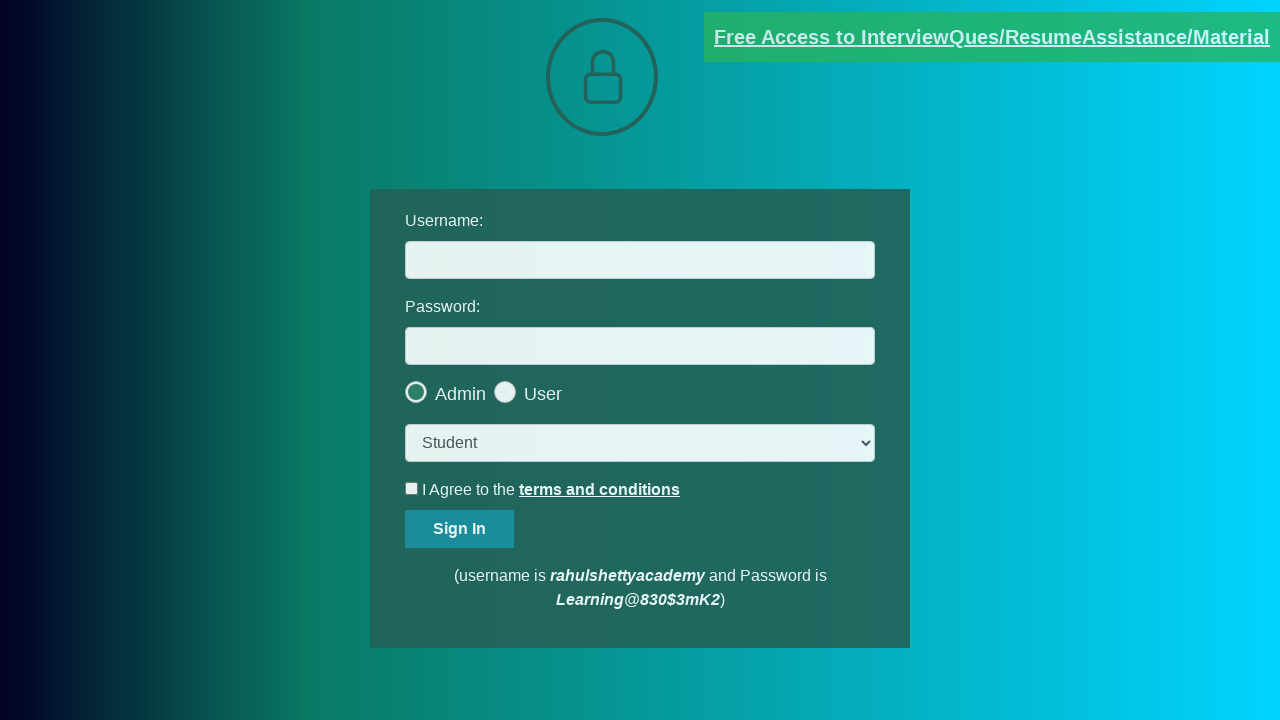

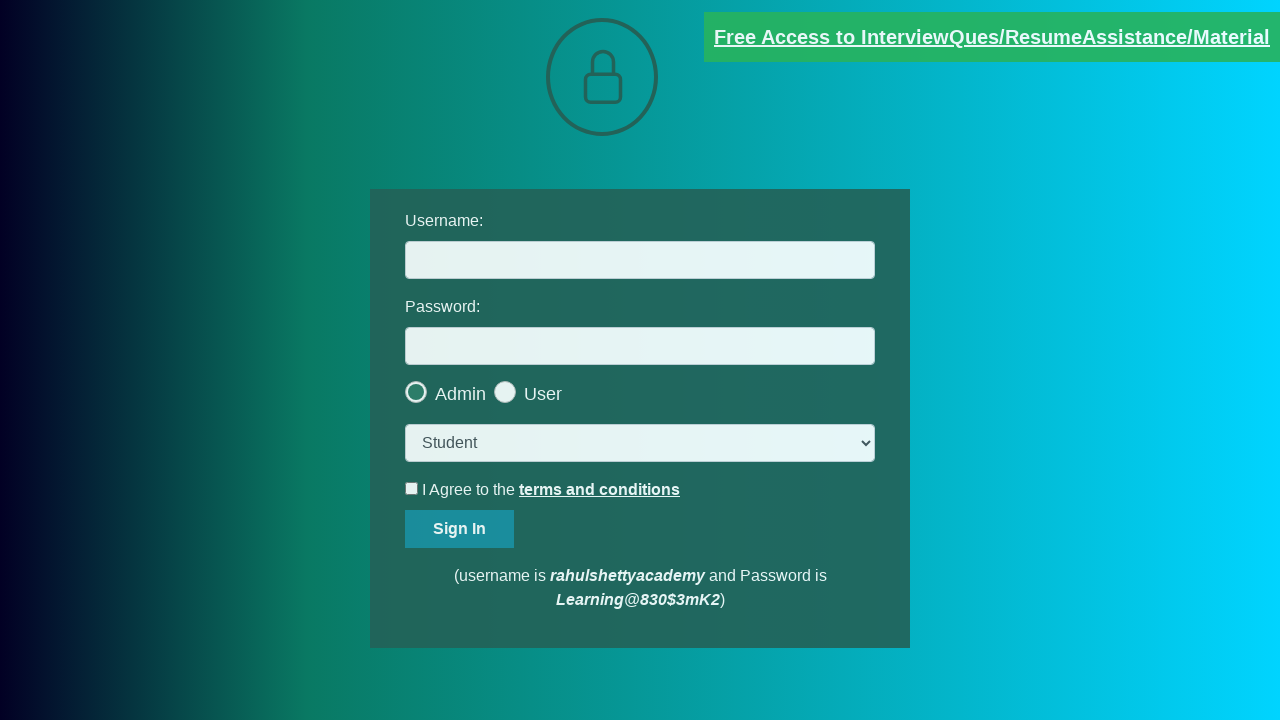